Searches for documents on the Korean Patent Court website by navigating through multiple pages of search results

Starting URL: https://patent.scourt.go.kr/dcboard/new/DcNewsListAction.work?gubun=44&cbub_code=&searchGubun=subject&searchValue=%ED%8A%B9%ED%97%88&pageIndex=1

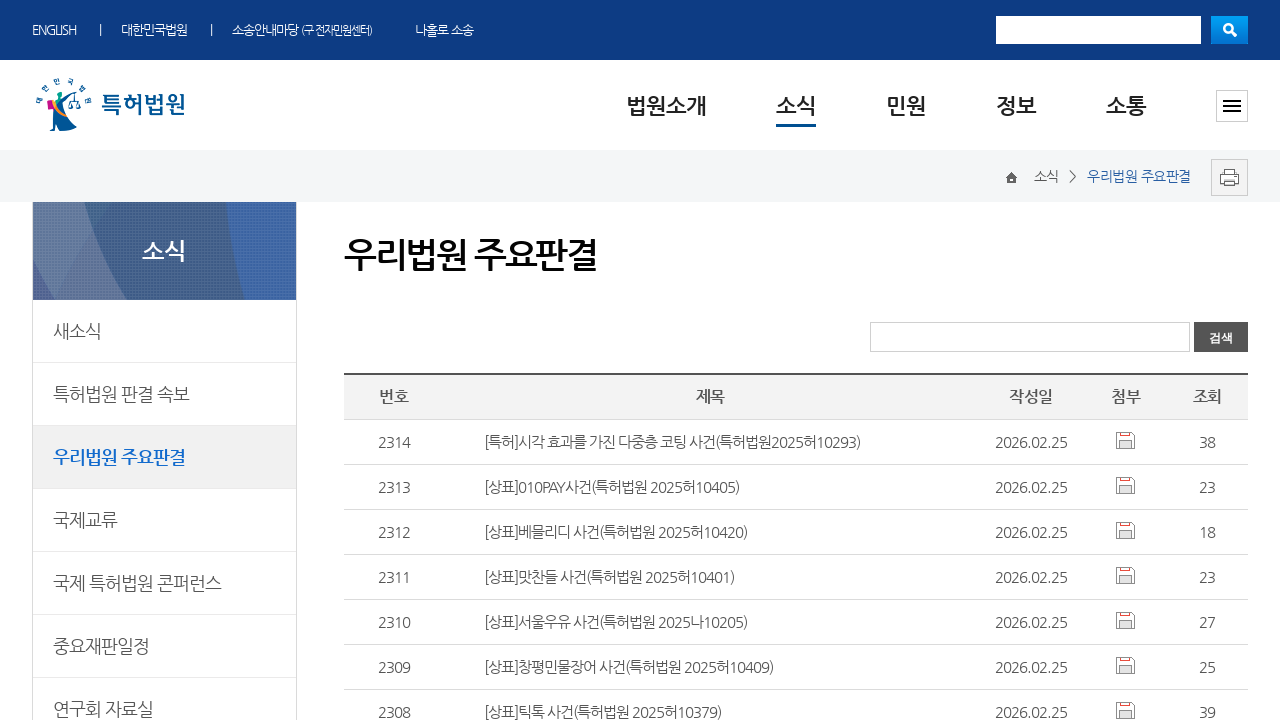

Search results loaded on page 1
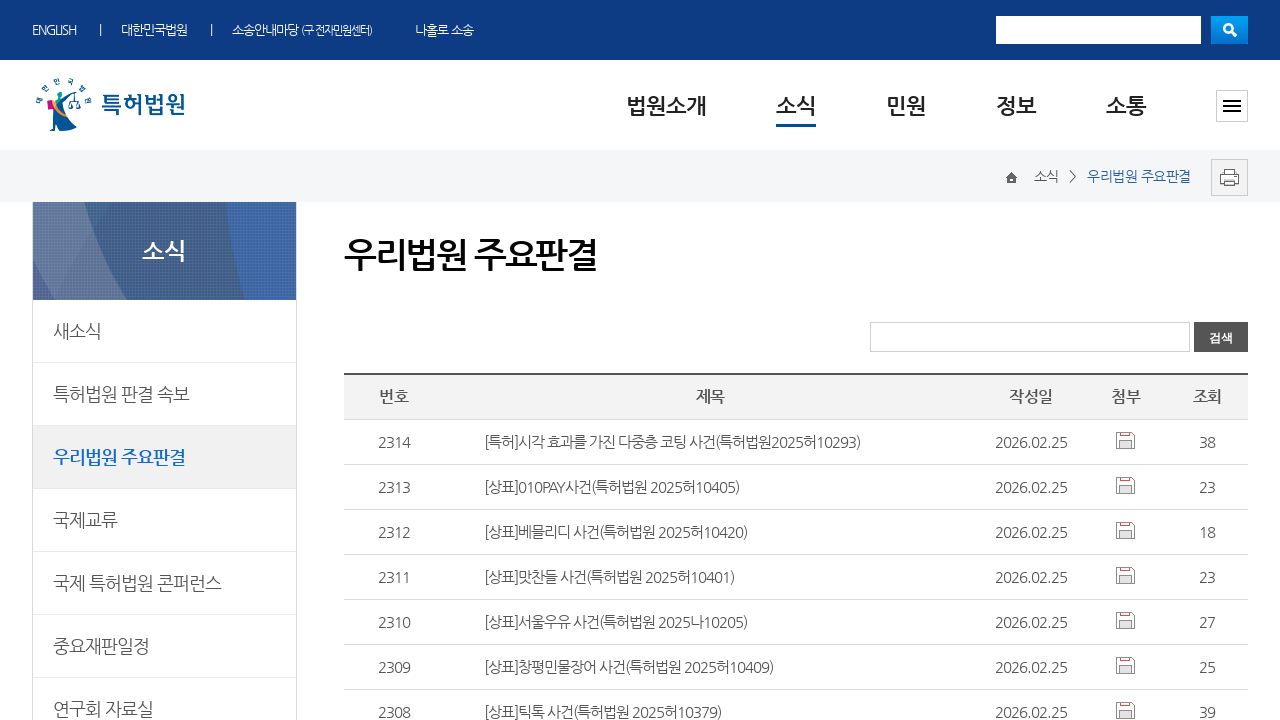

Verified that search results are present on page 1
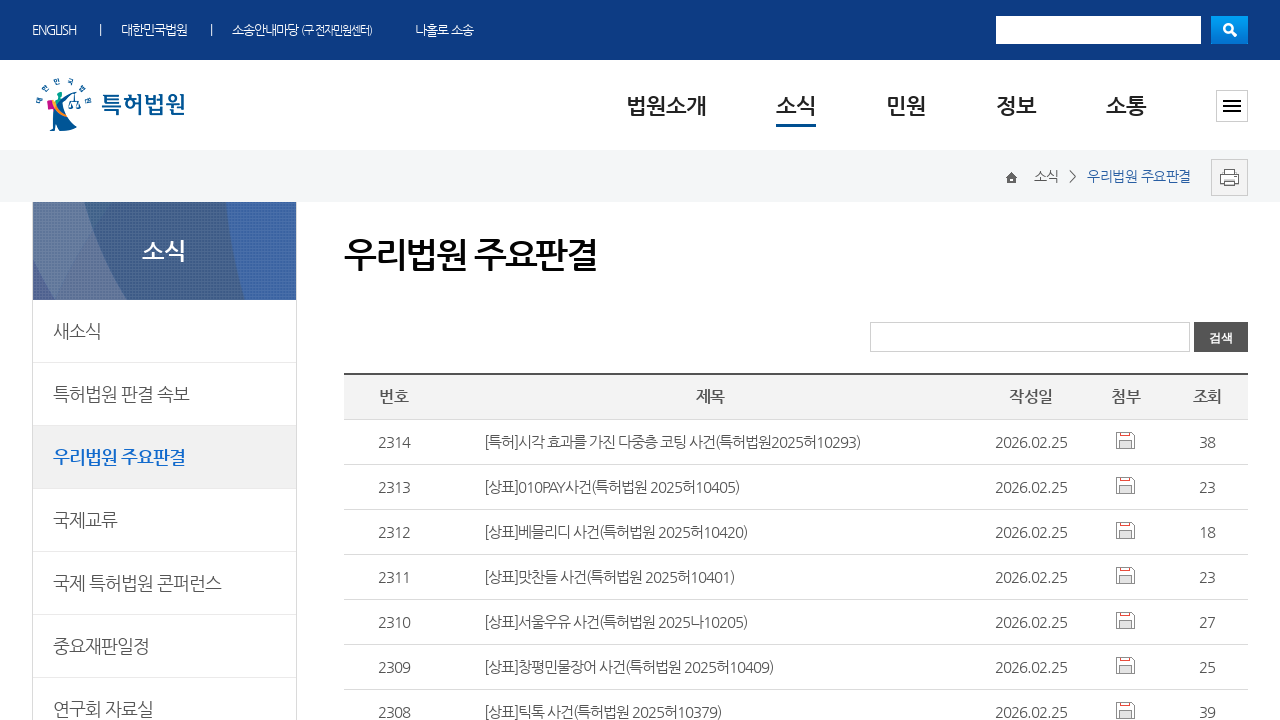

Navigated to page 2 of search results for keyword '특허'
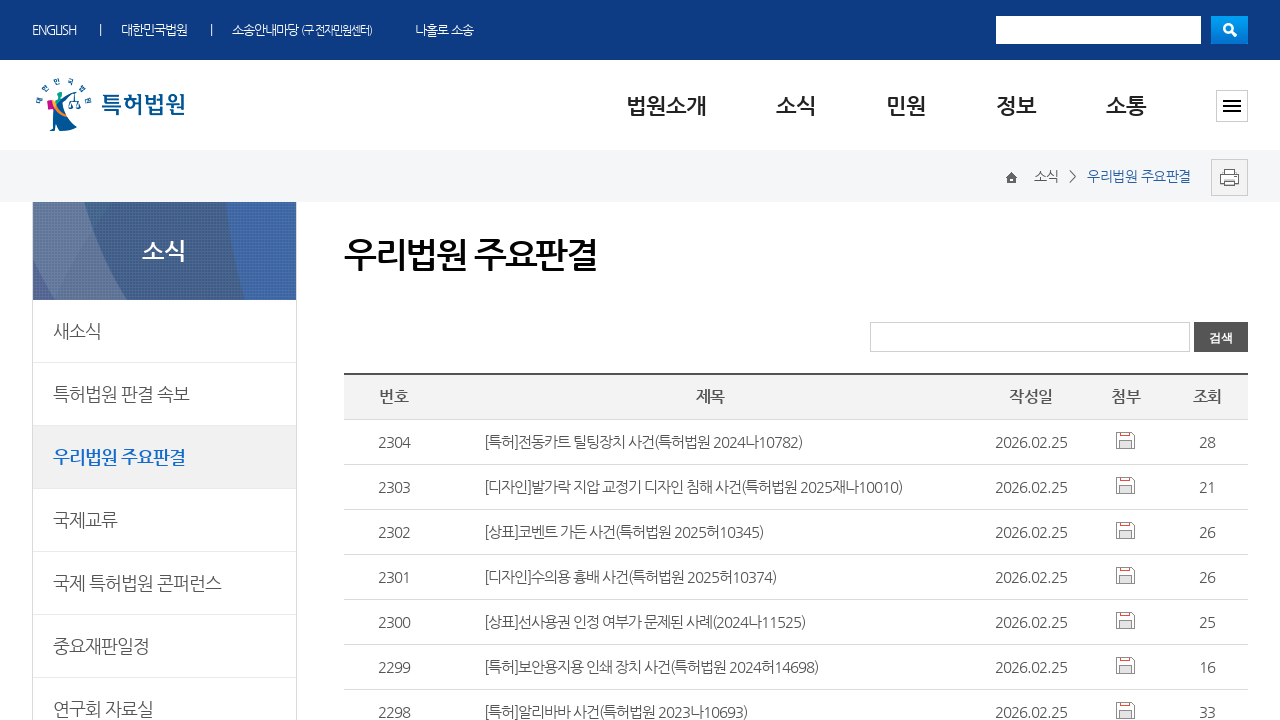

Search results loaded on page 2
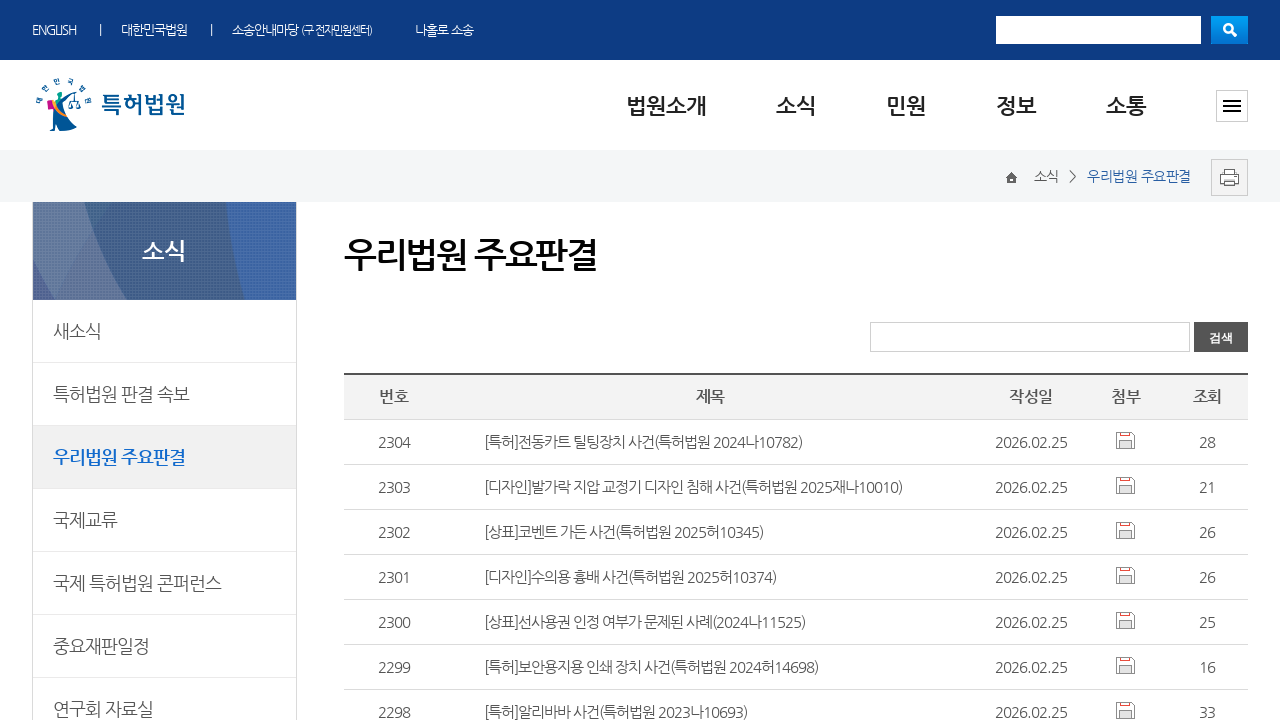

Verified that search results are present on page 2
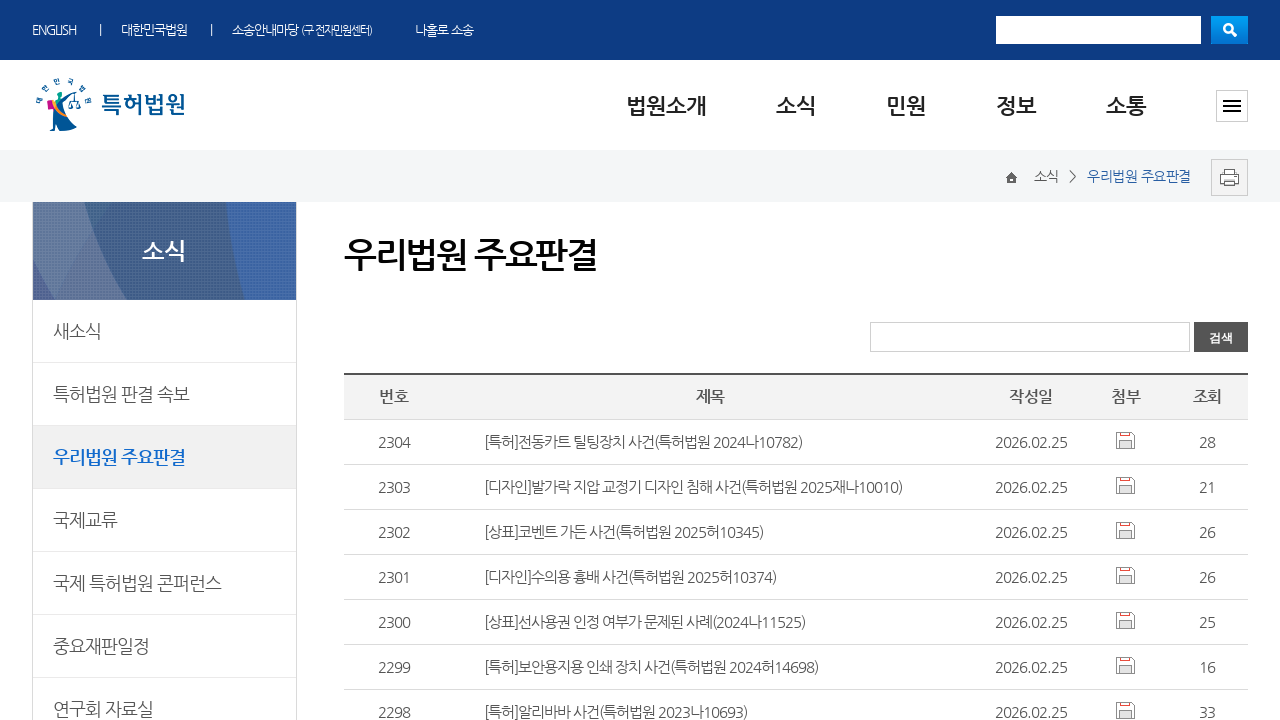

Navigated to page 3 of search results for keyword '특허'
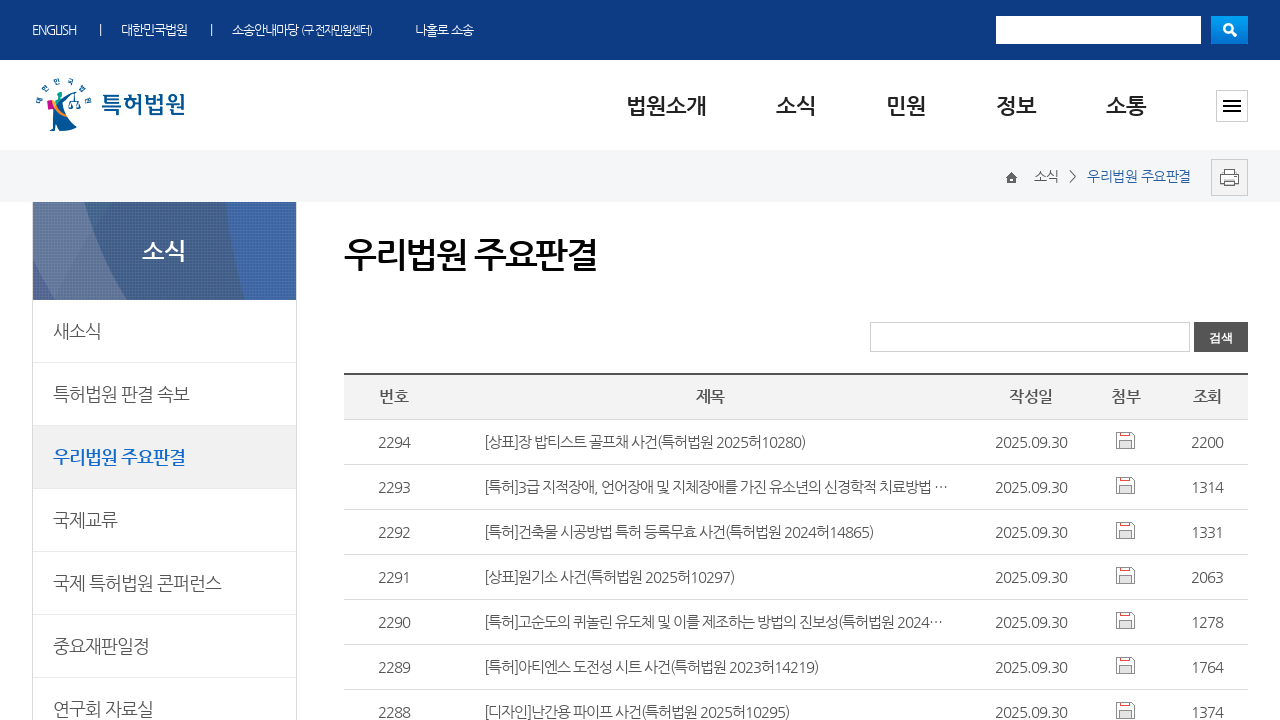

Search results loaded on page 3
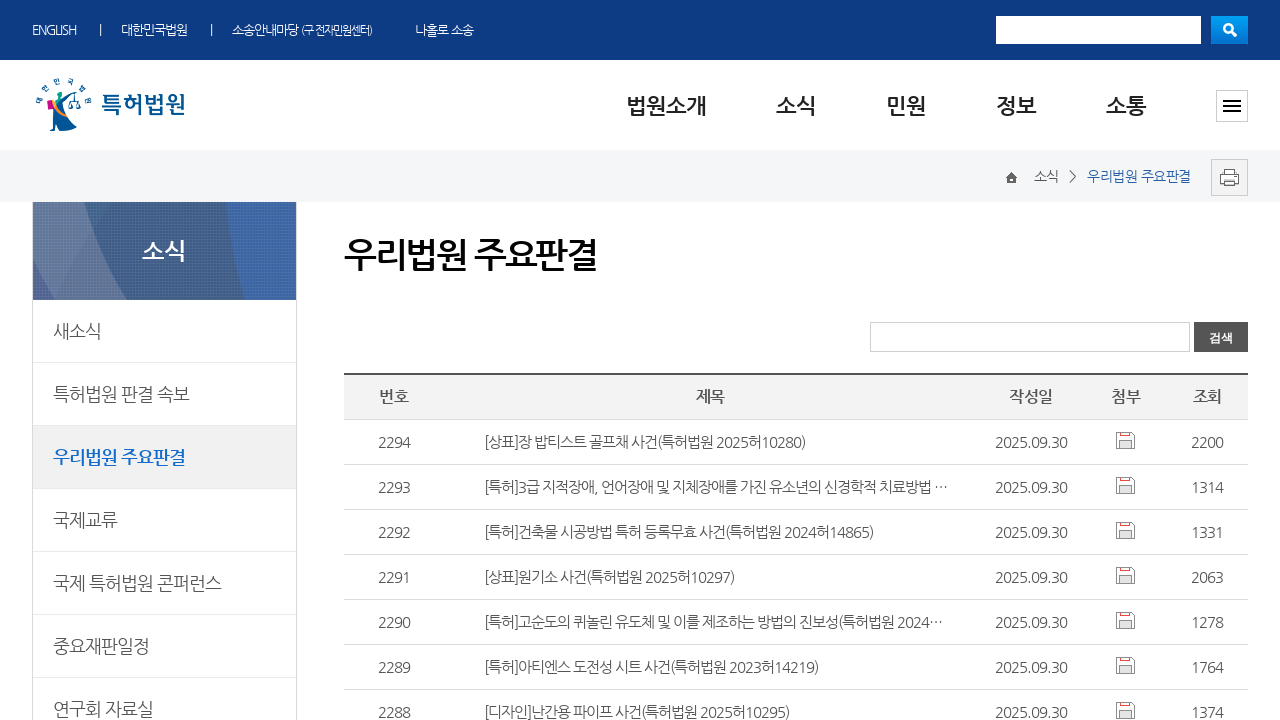

Verified that search results are present on page 3
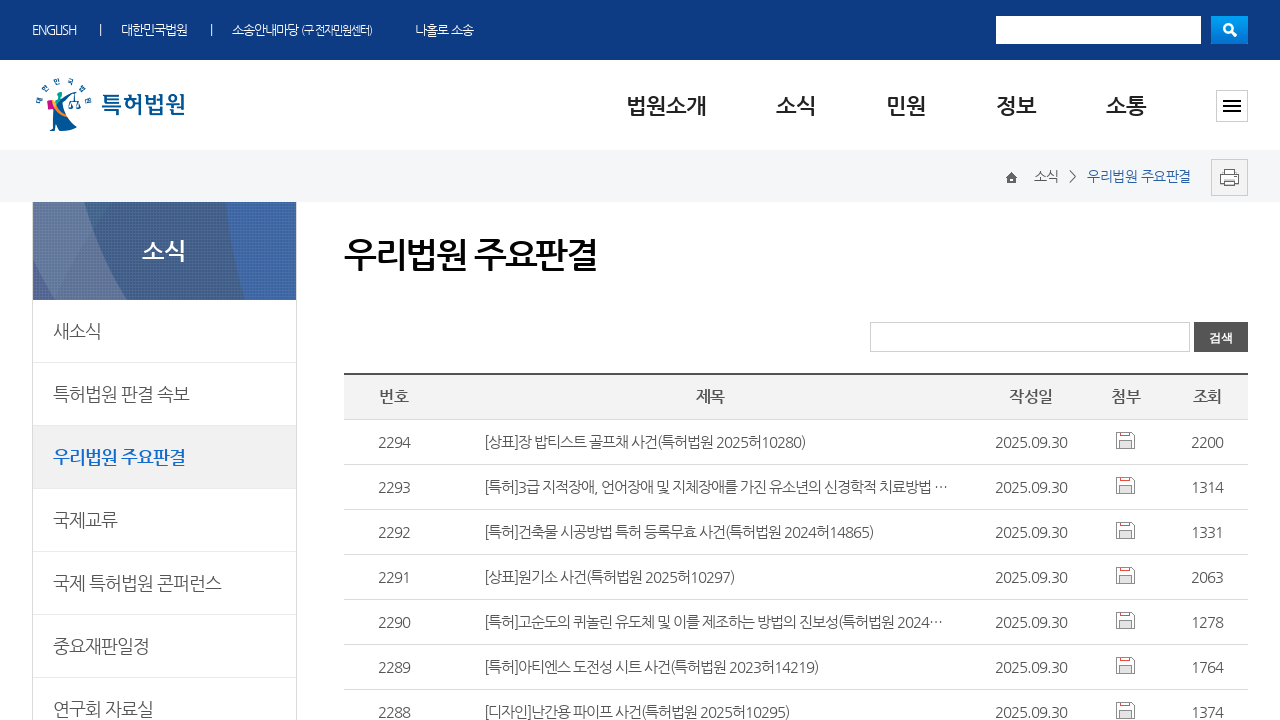

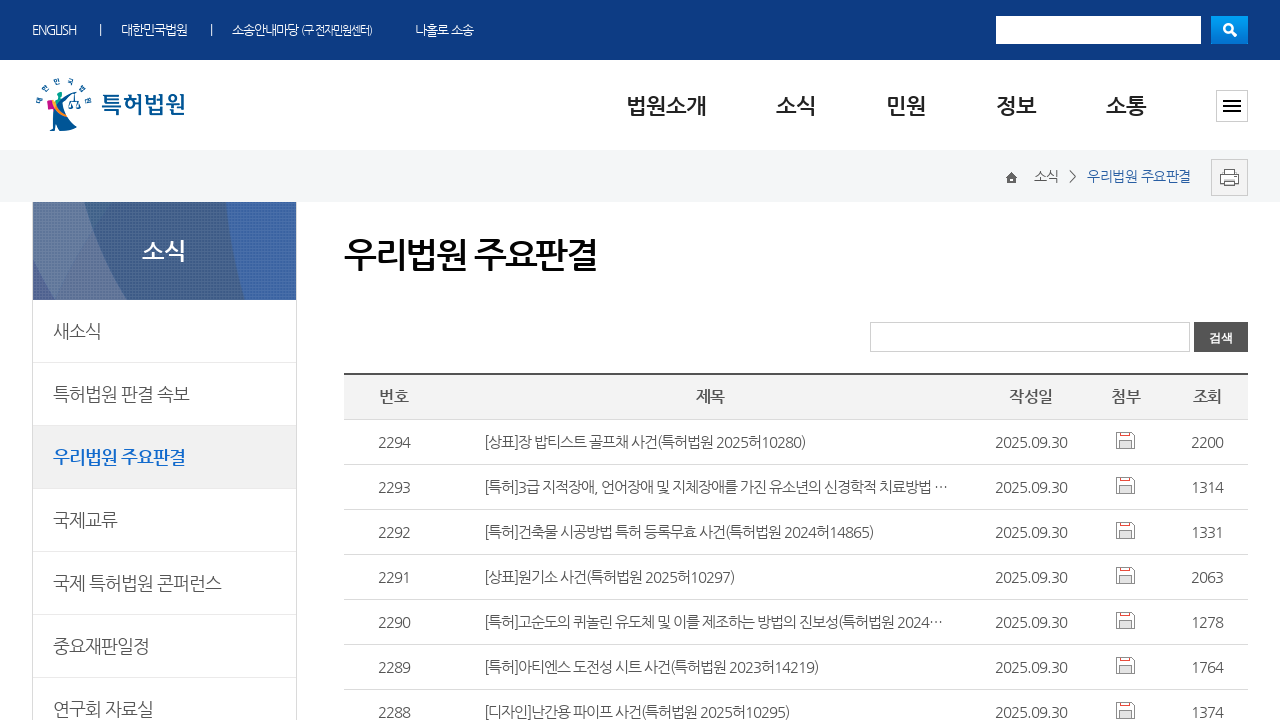